Tests dropdown selection functionality by selecting options using different methods (visible text, index, and value)

Starting URL: http://the-internet.herokuapp.com/dropdown

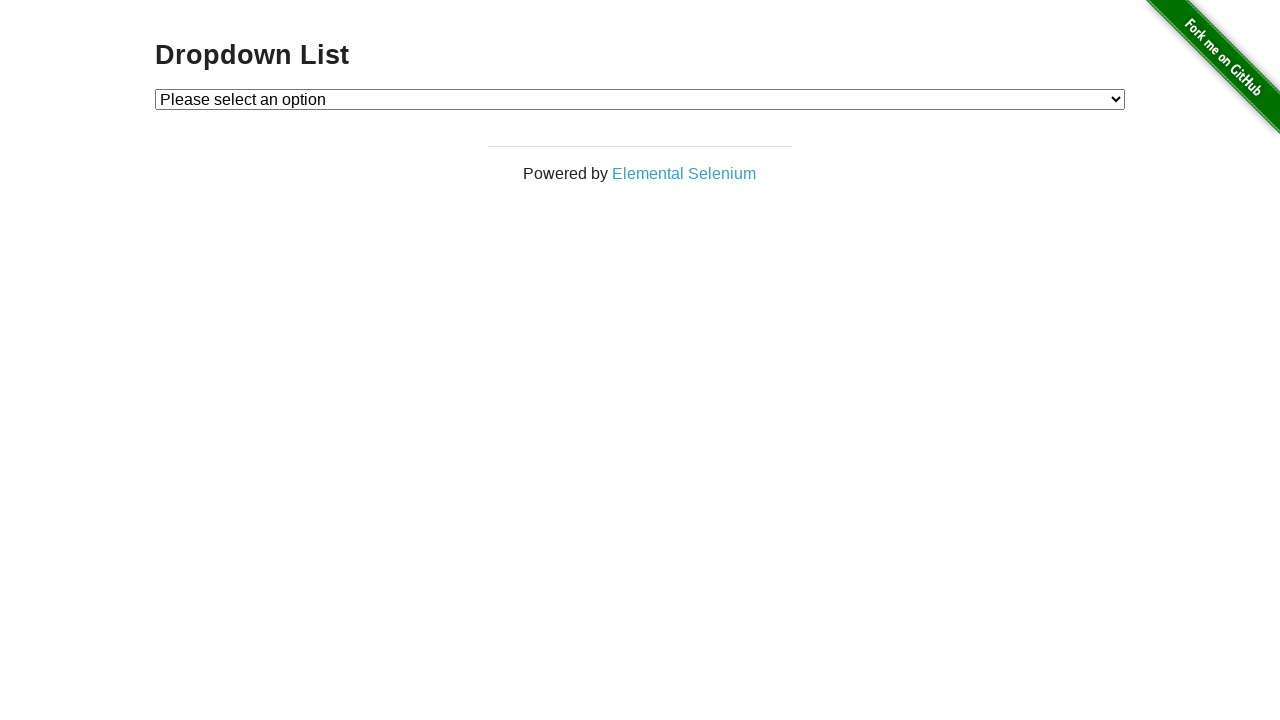

Located dropdown element with id 'dropdown'
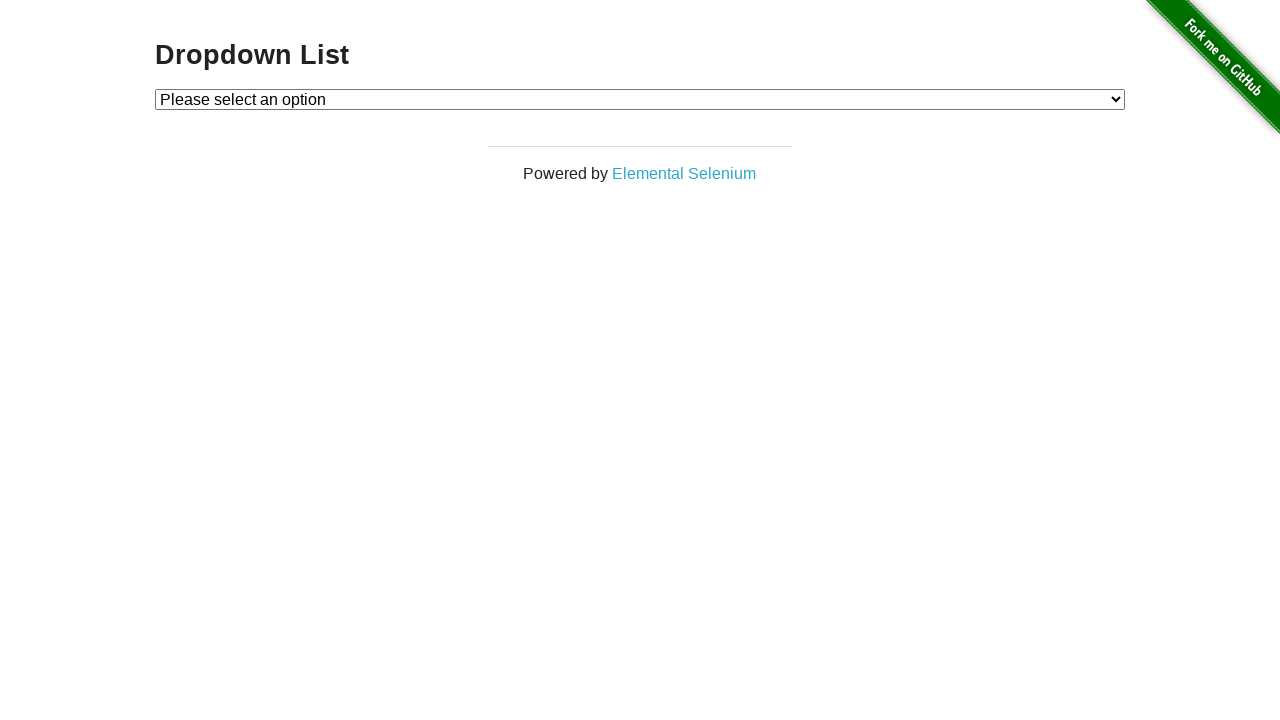

Selected 'Option 2' from dropdown using visible text on #dropdown
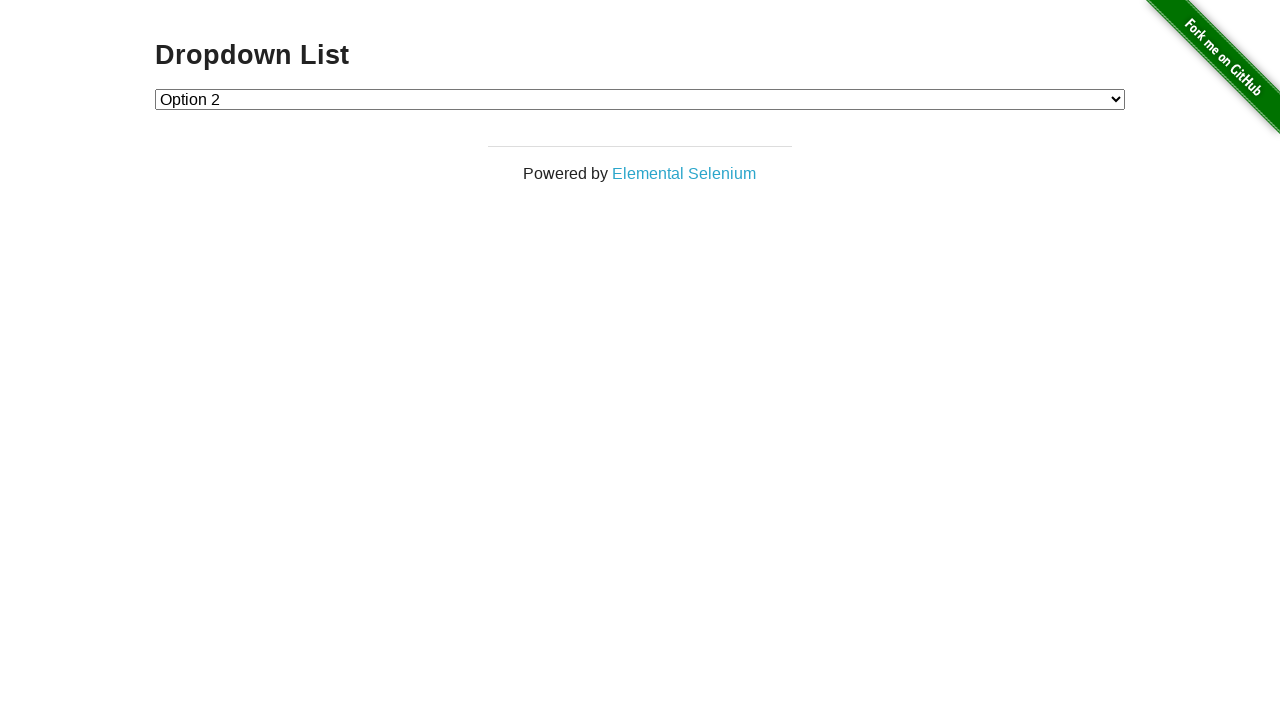

Selected dropdown option at index 2 on #dropdown
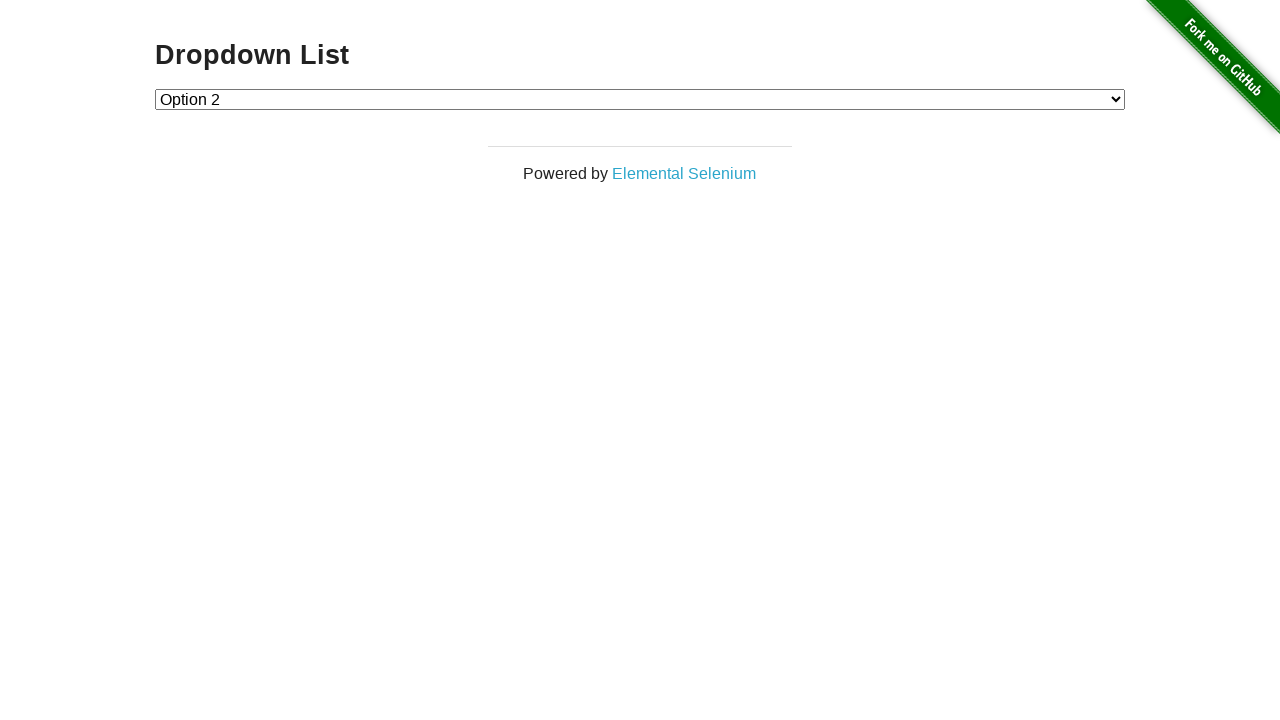

Selected dropdown option with value '1' on #dropdown
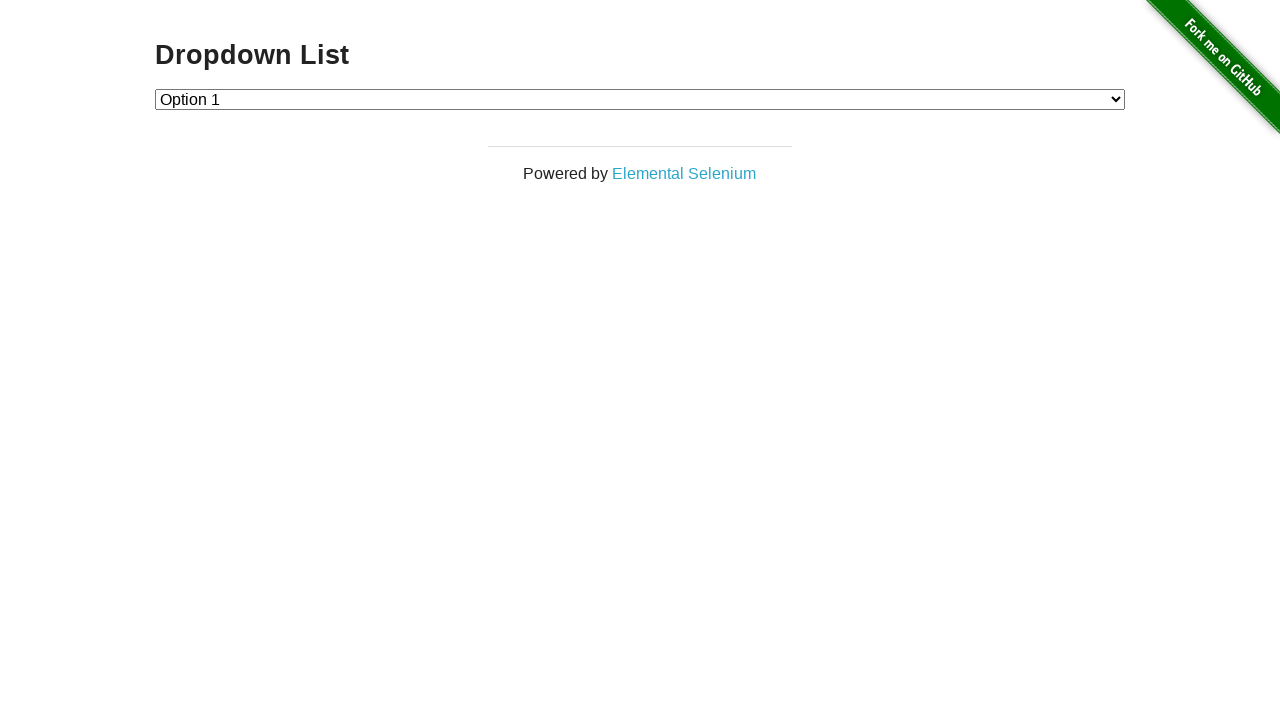

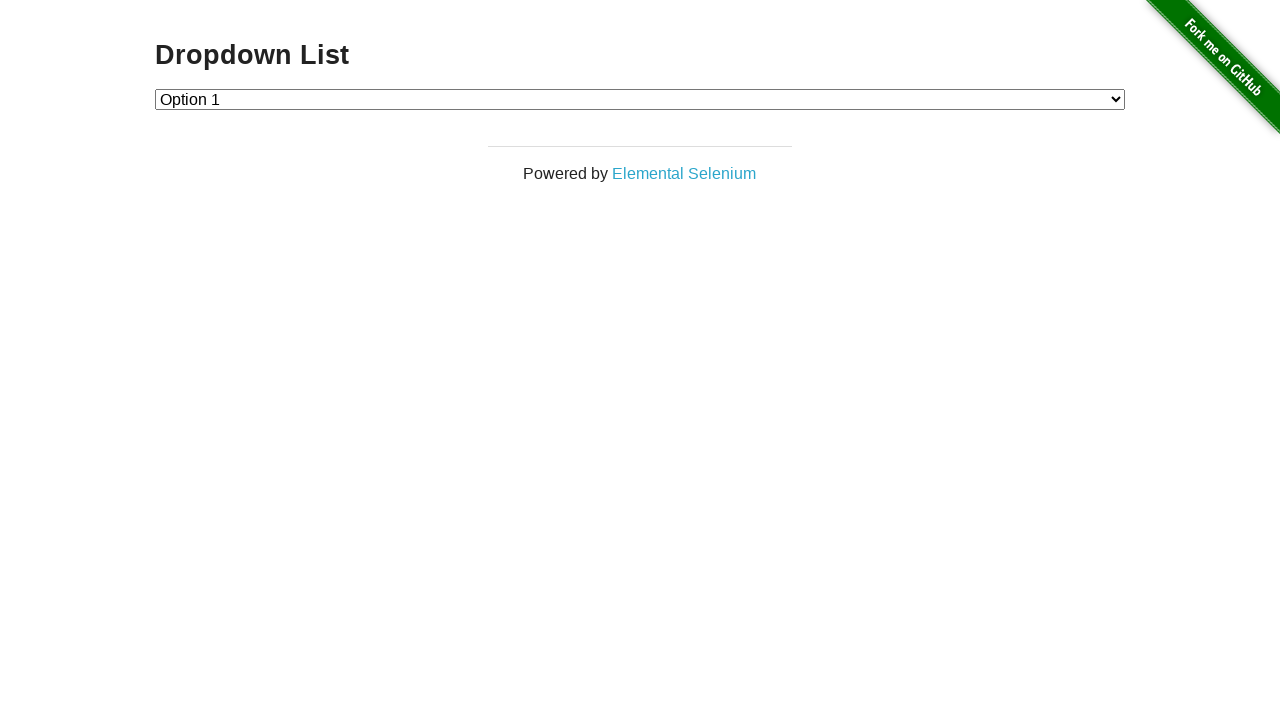